Tests file upload functionality by uploading a file and verifying the "File Uploaded" confirmation message is displayed

Starting URL: https://practice.cydeo.com/upload

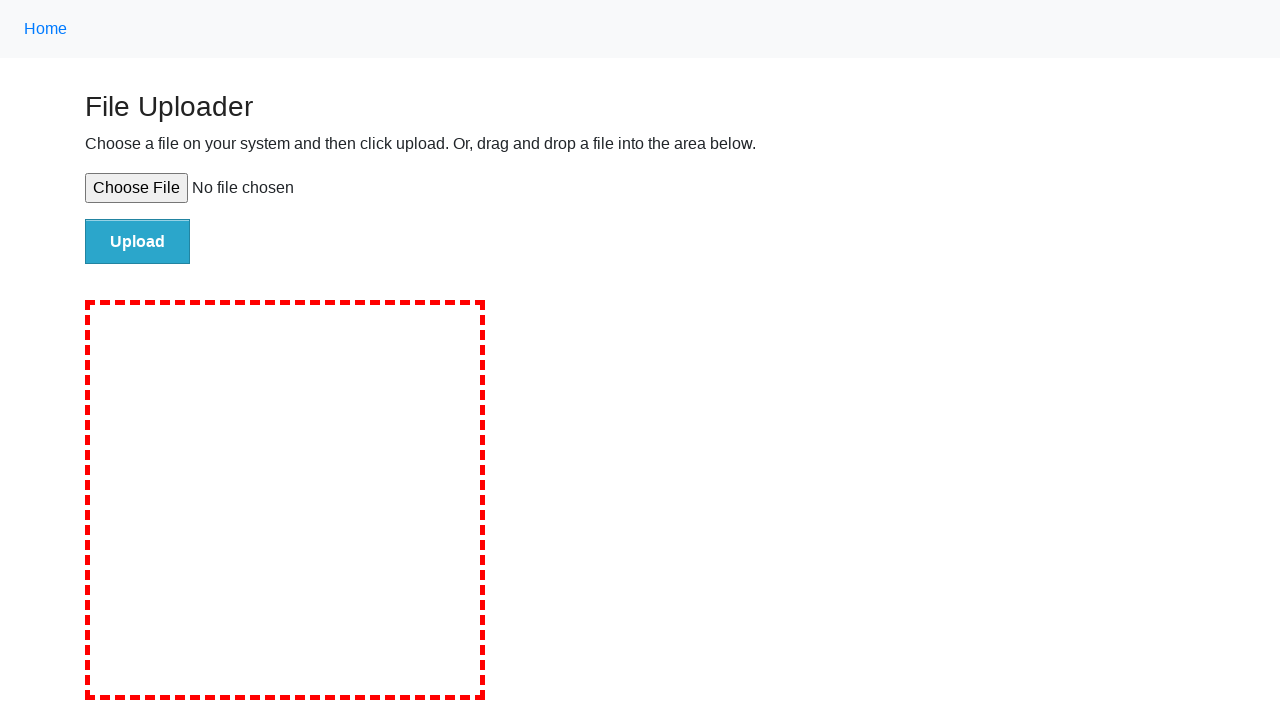

Created temporary test file for upload
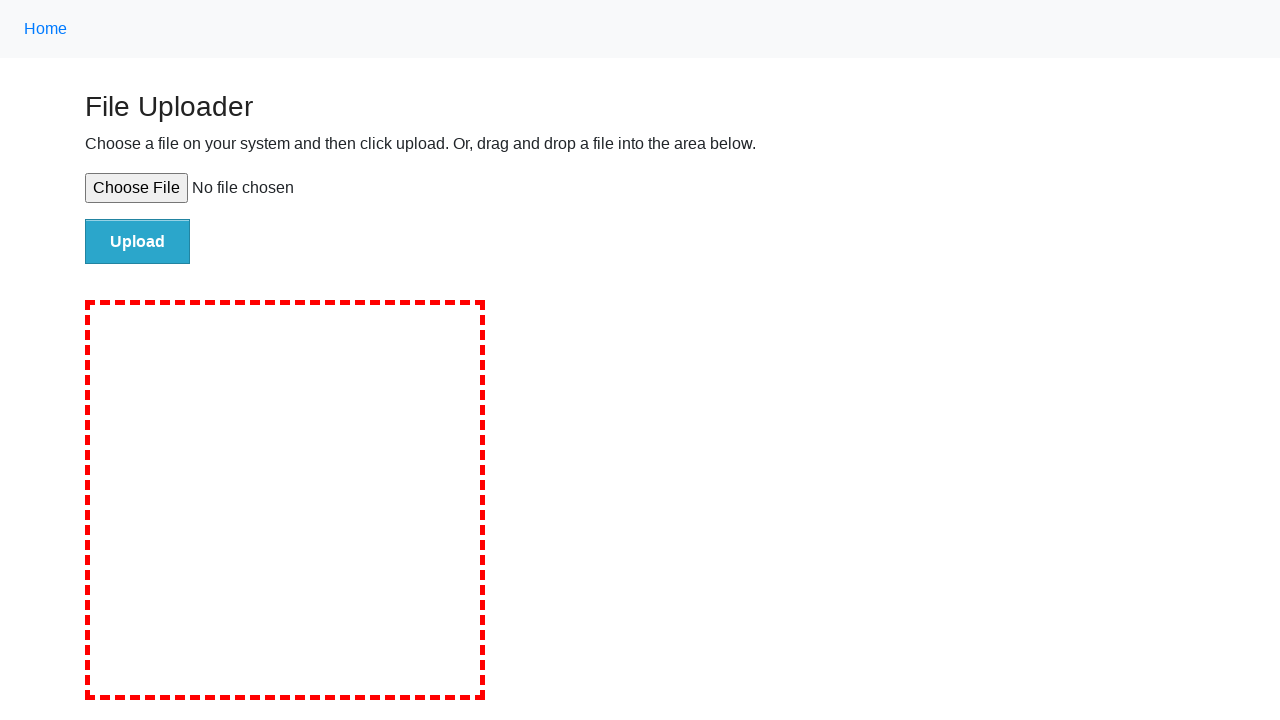

Set input file to temporary test file
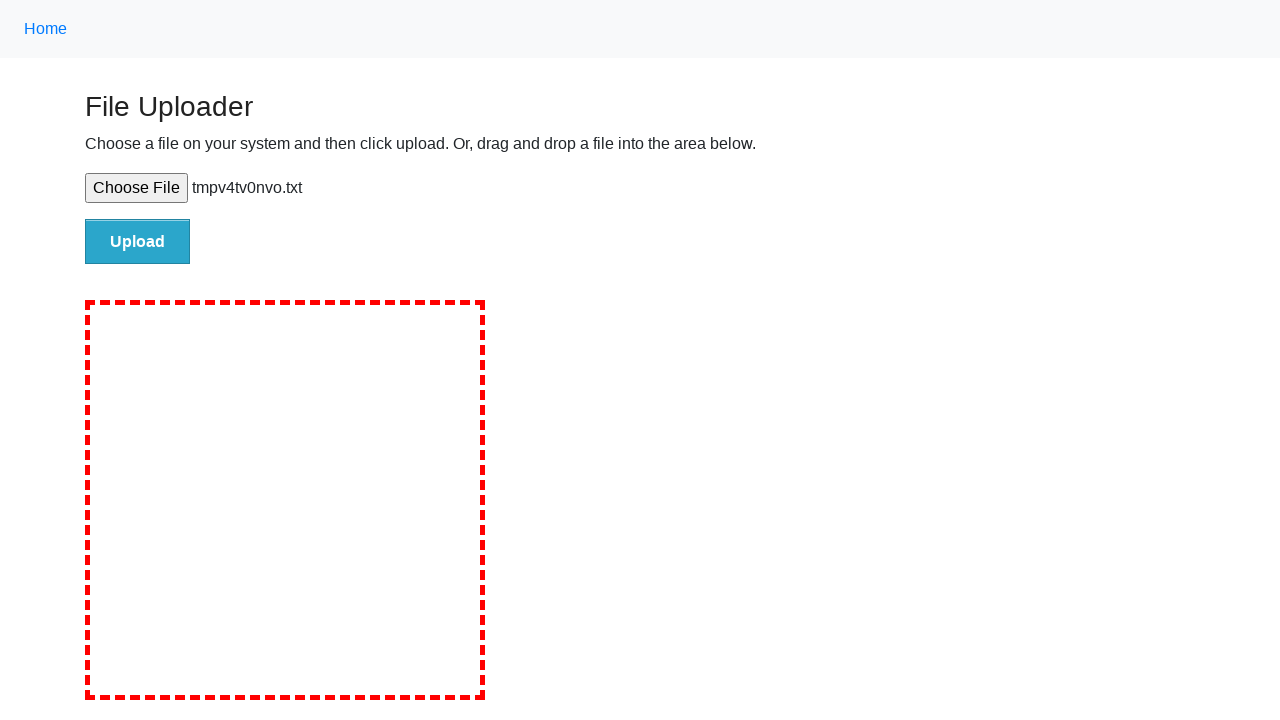

Clicked upload button to submit file at (138, 241) on #file-submit
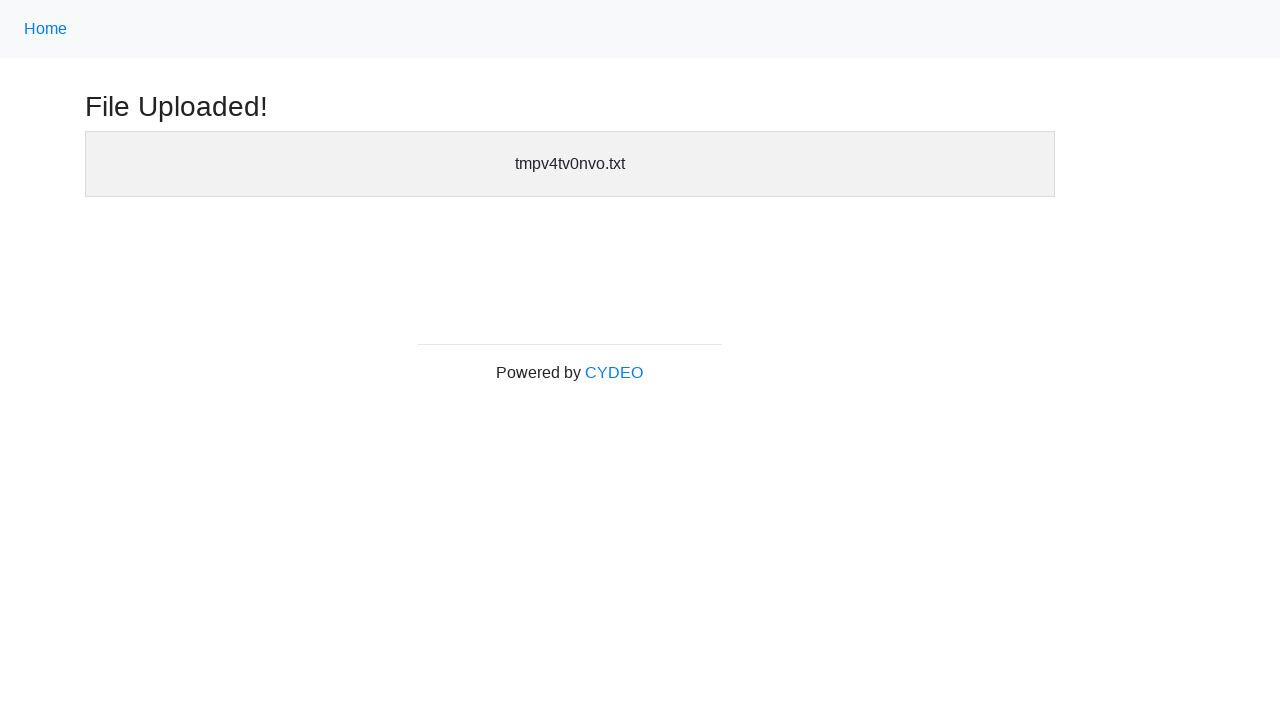

File upload confirmation header became visible
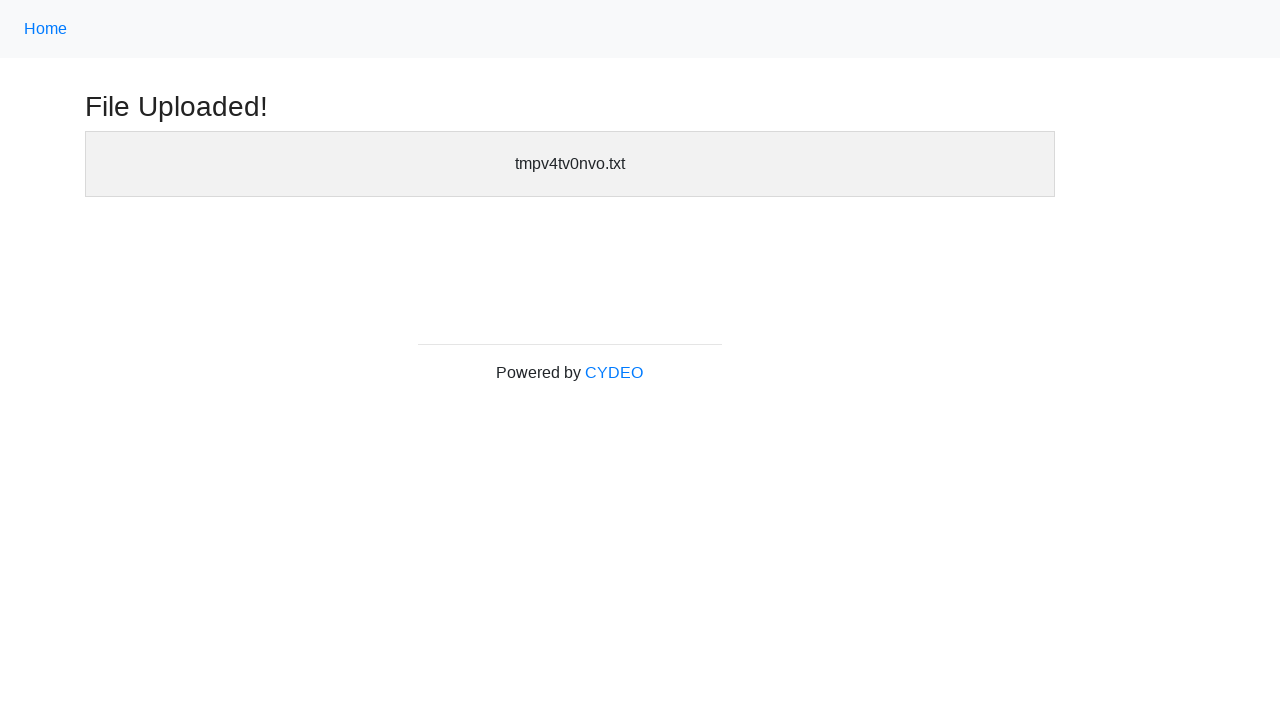

Verified 'File Uploaded' confirmation header is visible
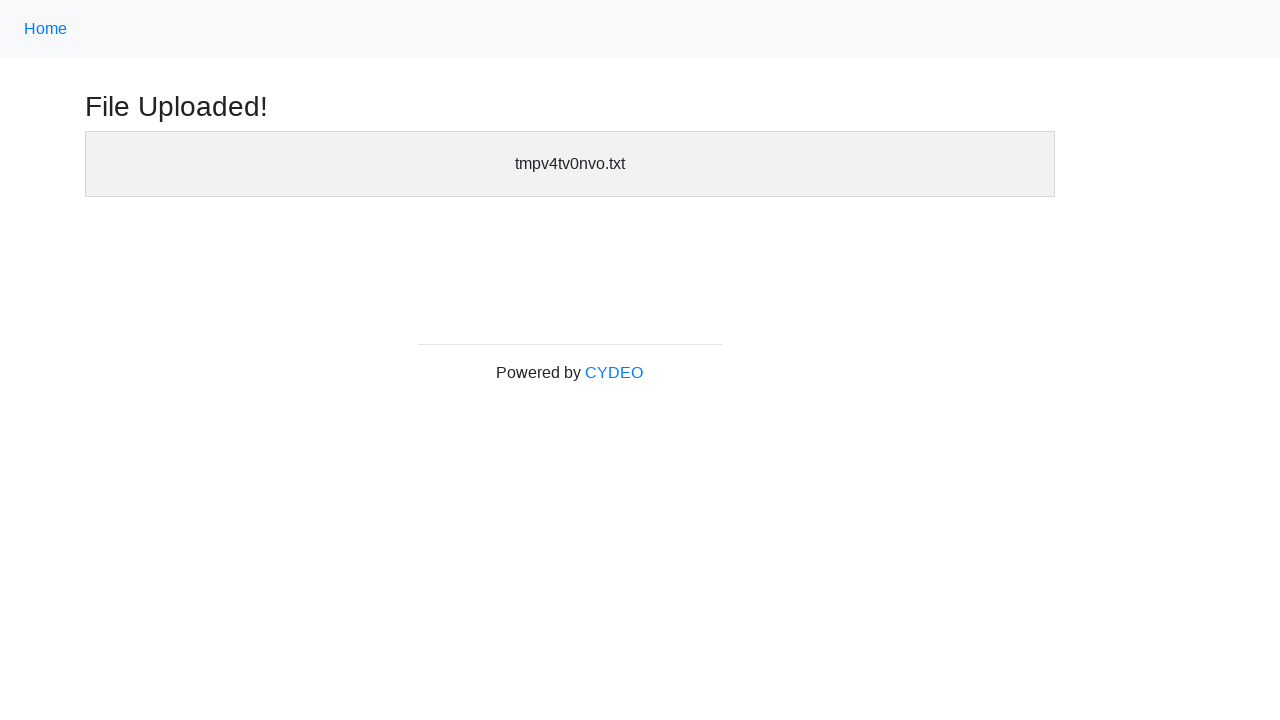

Cleaned up temporary test file
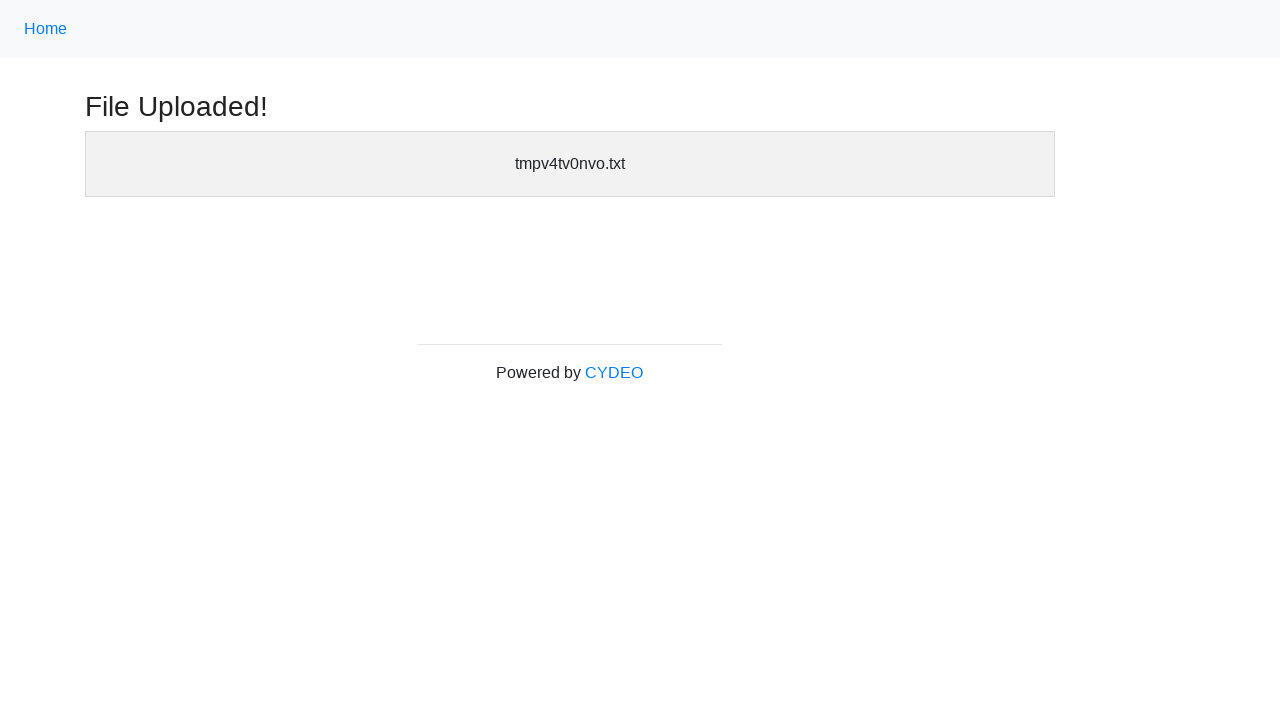

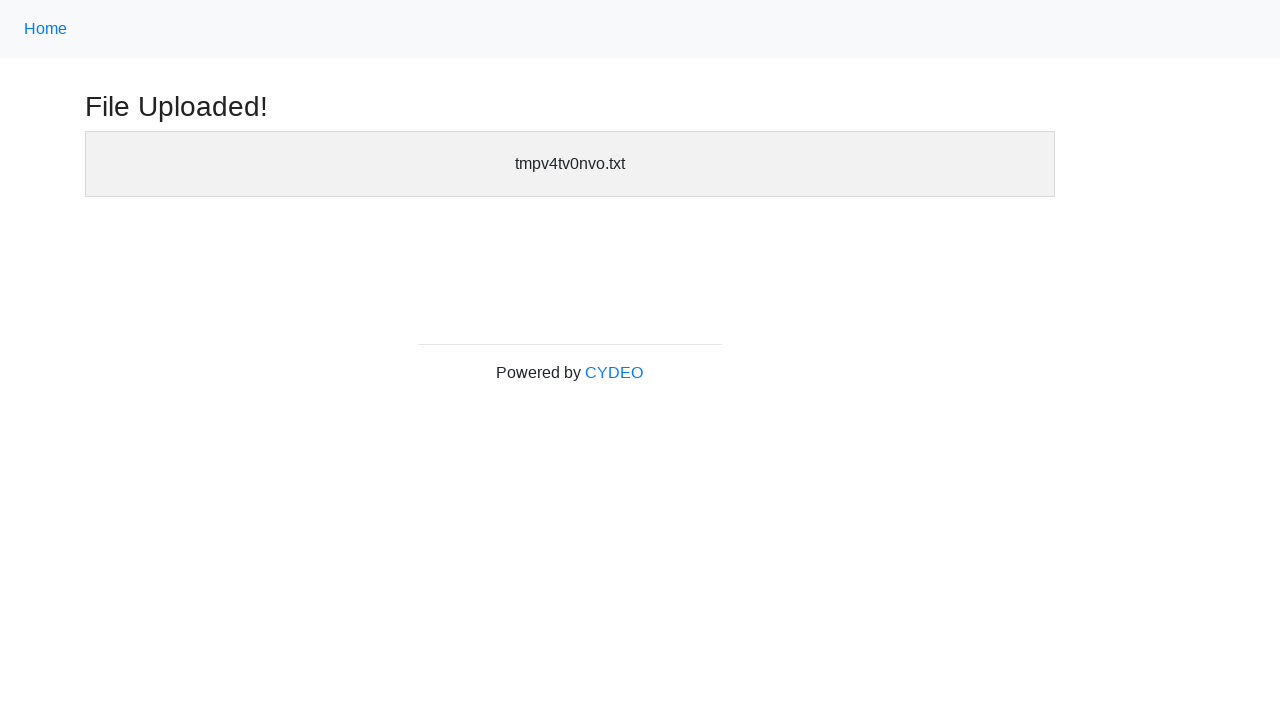